Tests tooltip functionality by hovering over an input field and verifying the tooltip content appears with the expected text.

Starting URL: https://automationfc.github.io/jquery-tooltip/

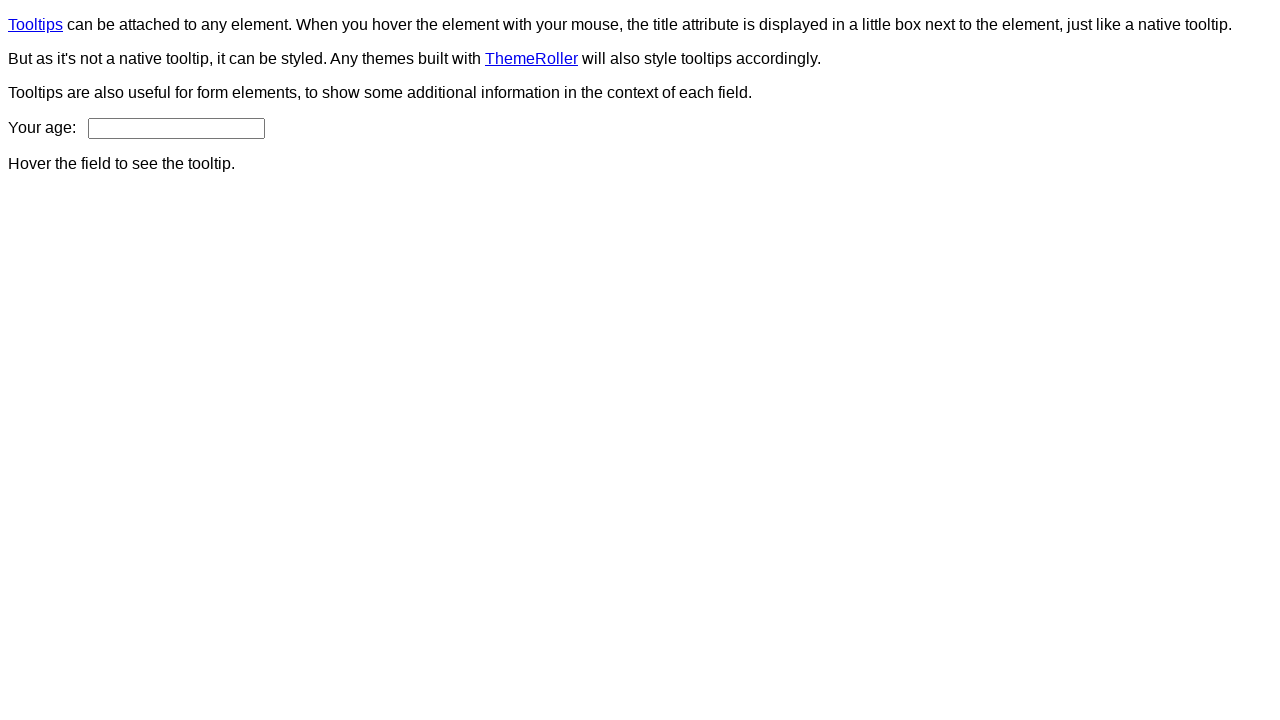

Hovered over age input field to trigger tooltip at (176, 128) on input#age
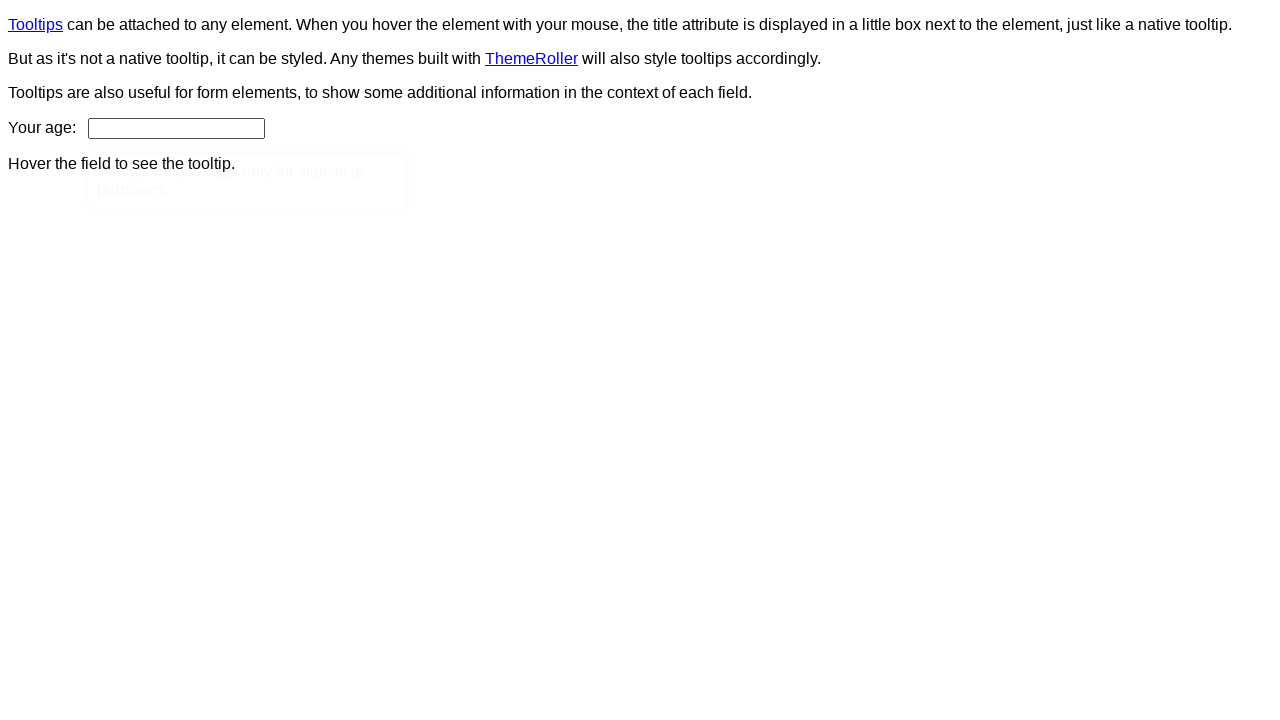

Tooltip element became visible
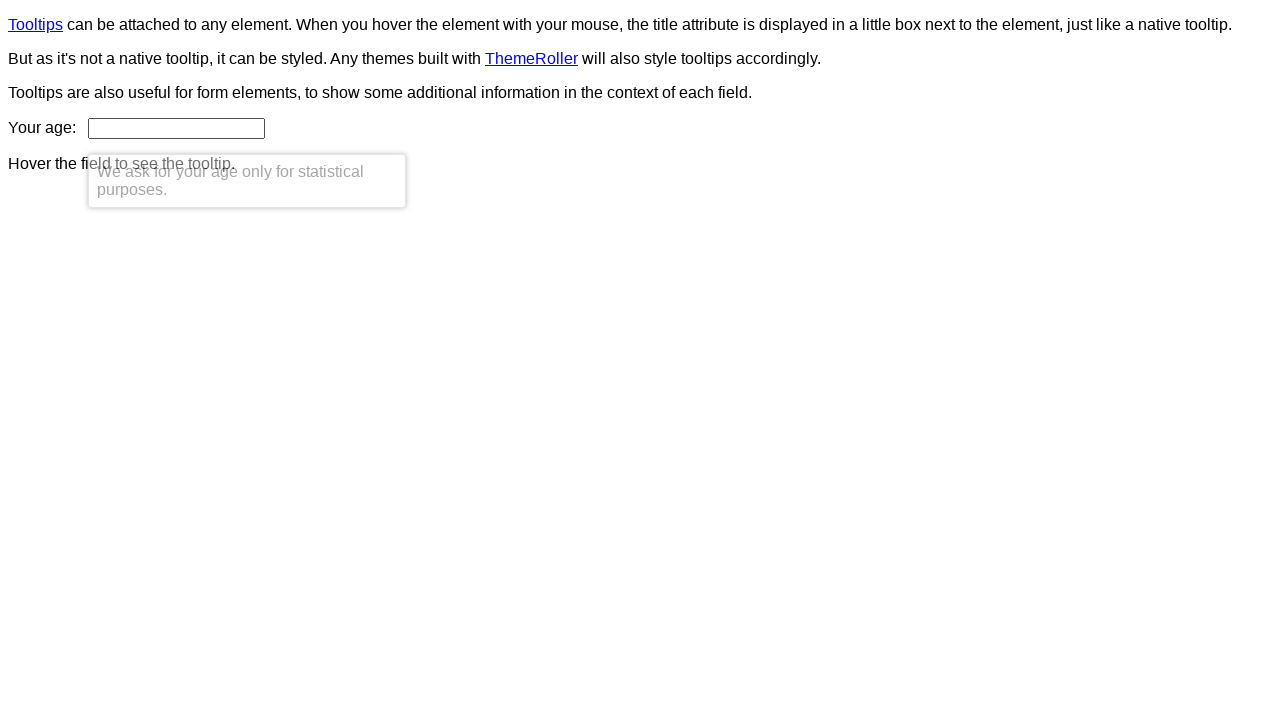

Verified tooltip content matches expected text: 'We ask for your age only for statistical purposes.'
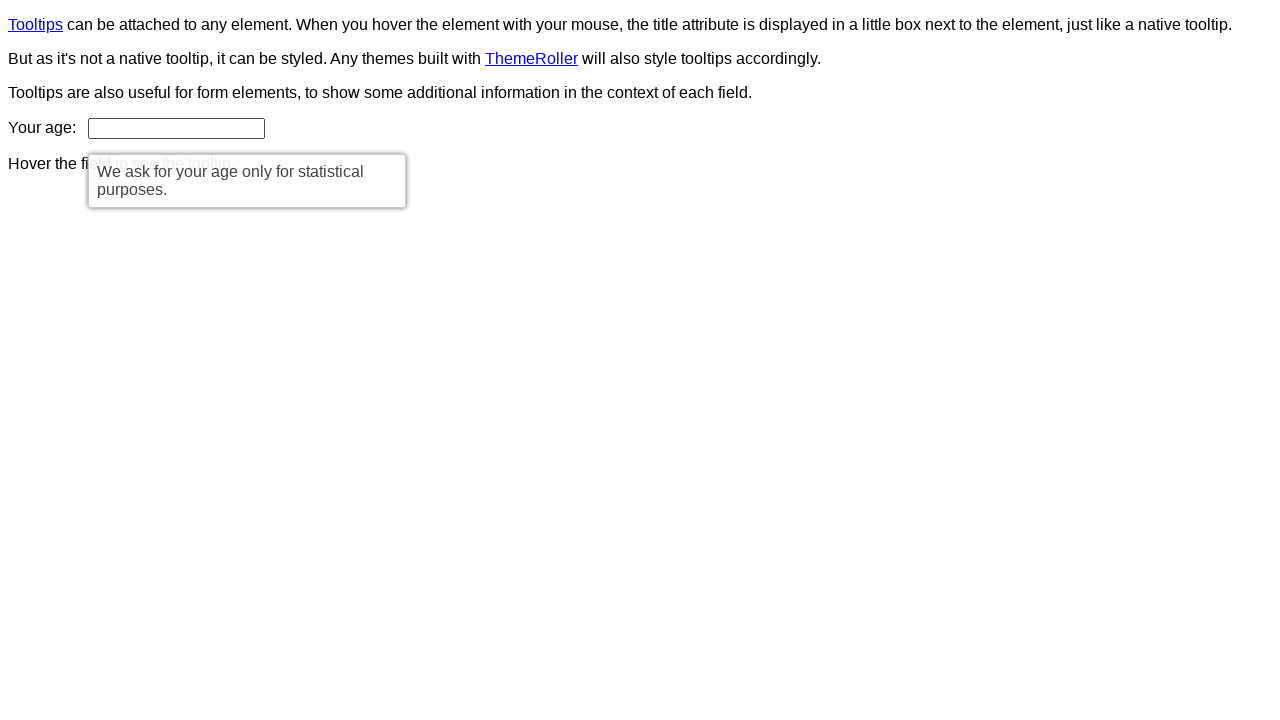

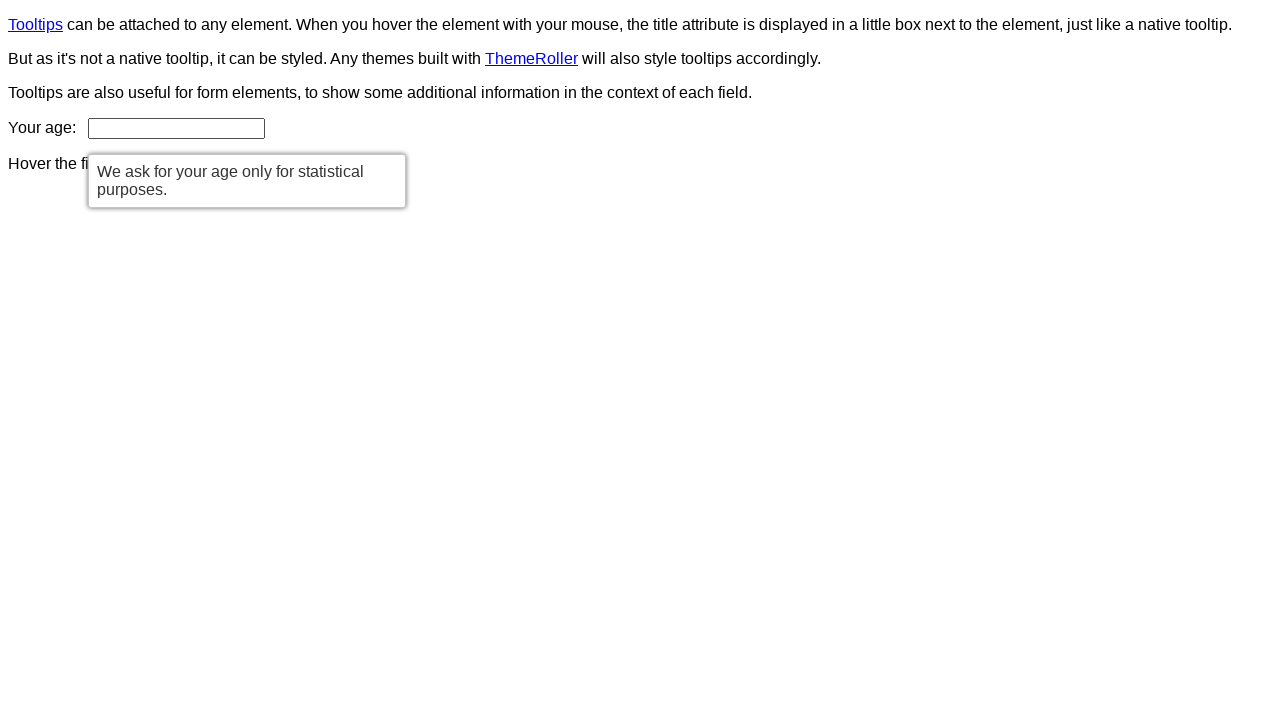